Tests JavaScript alert functionality by navigating to the alerts page, triggering a confirm dialog, accepting it, and verifying the result is displayed

Starting URL: http://the-internet.herokuapp.com/

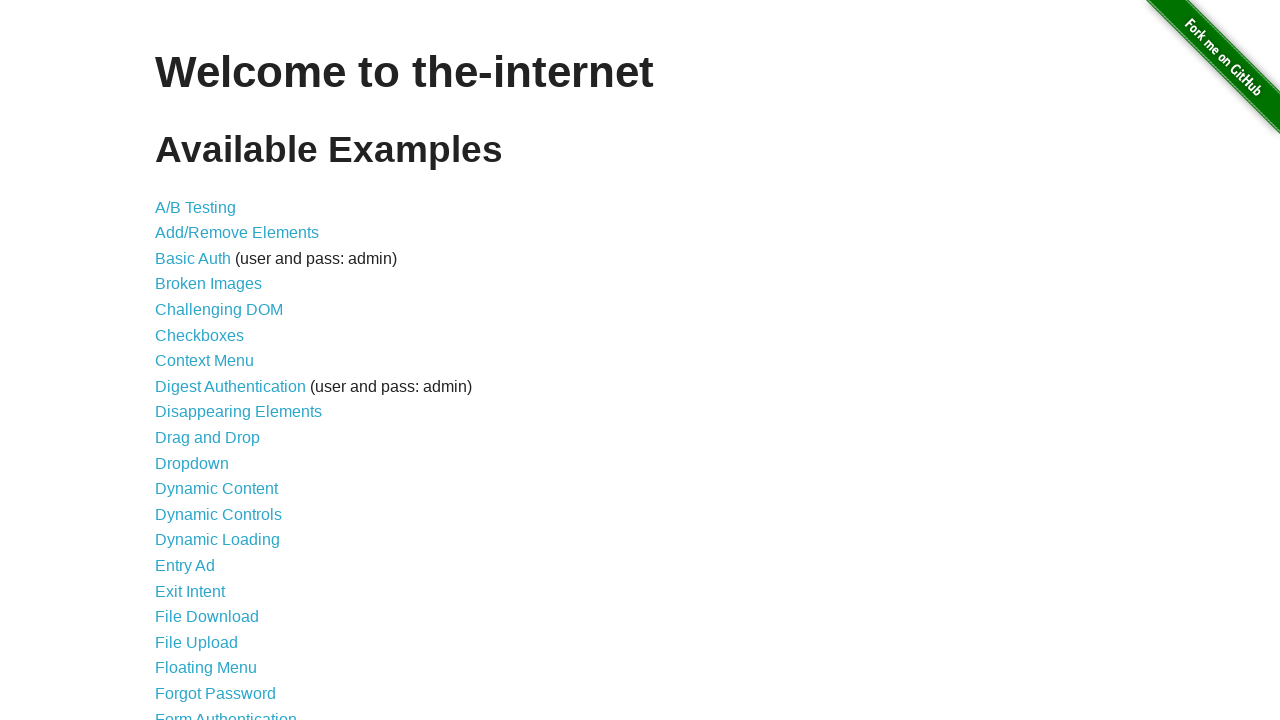

Clicked on JavaScript Alerts link at (214, 361) on xpath=//li/a[text()='JavaScript Alerts']
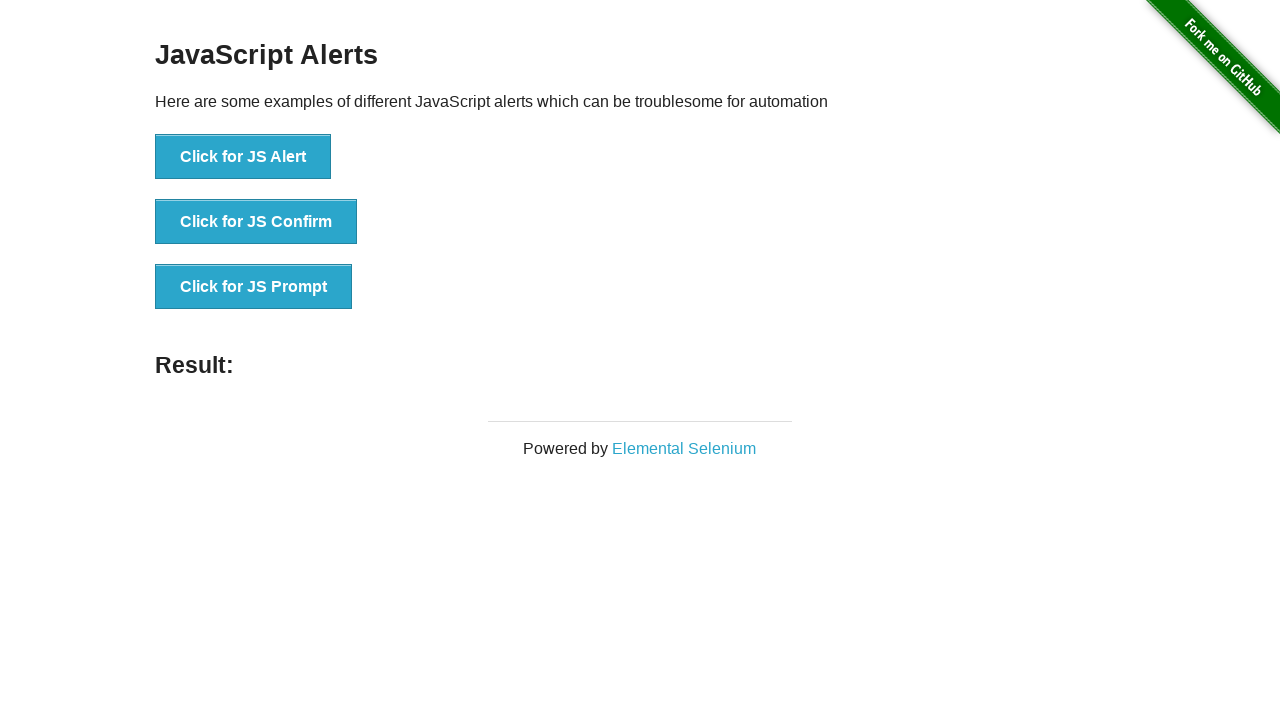

Clicked the JS Confirm button to trigger alert at (256, 222) on xpath=//button[text()='Click for JS Confirm']
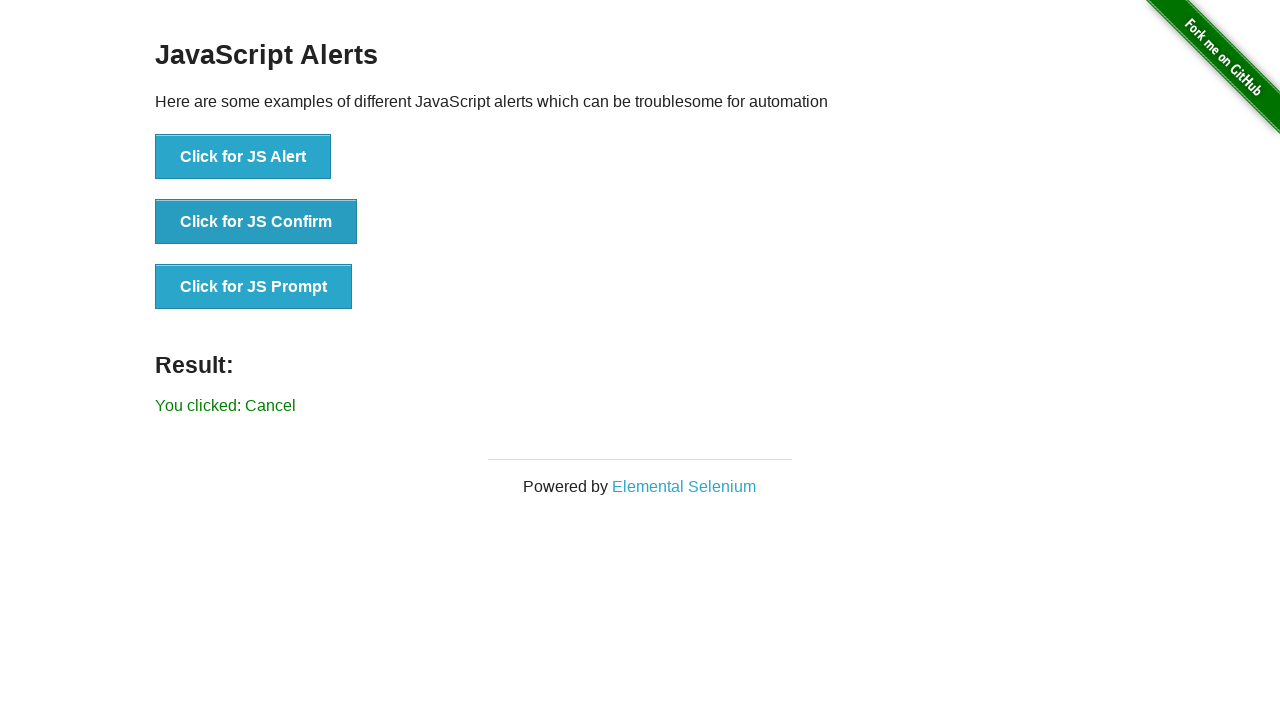

Set up dialog handler to accept the confirm dialog
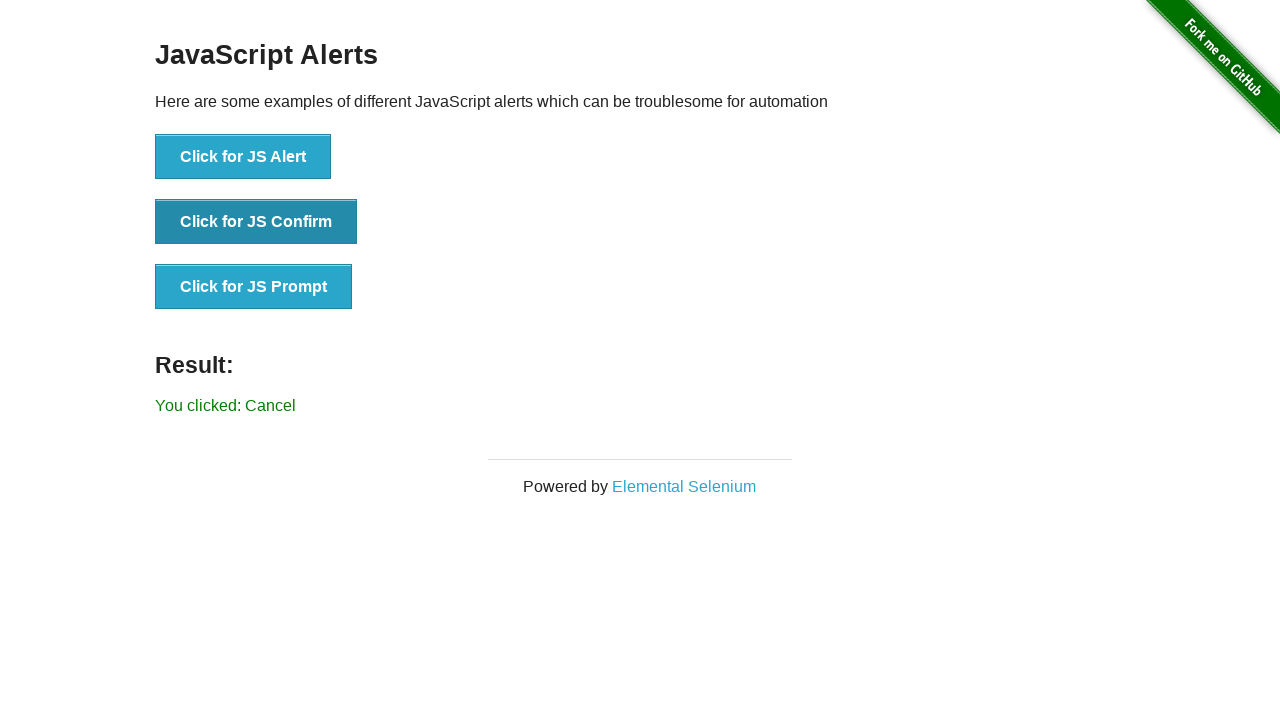

Verified result element is visible after accepting dialog
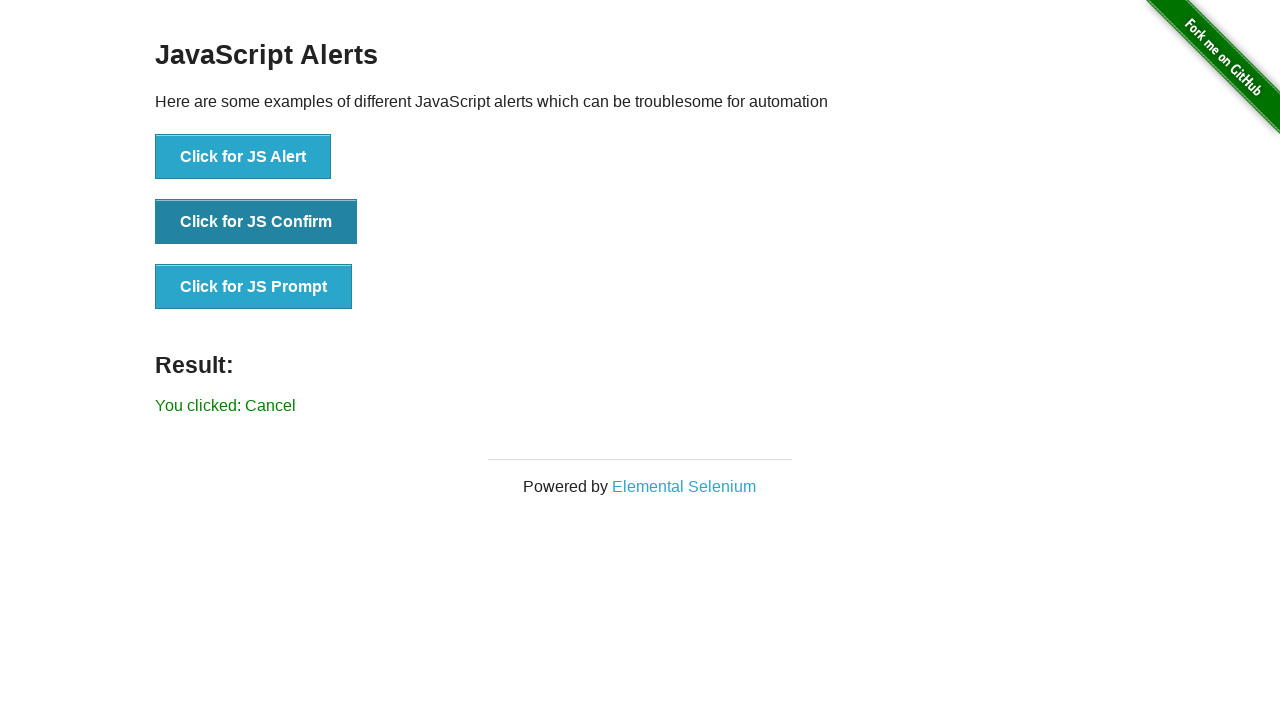

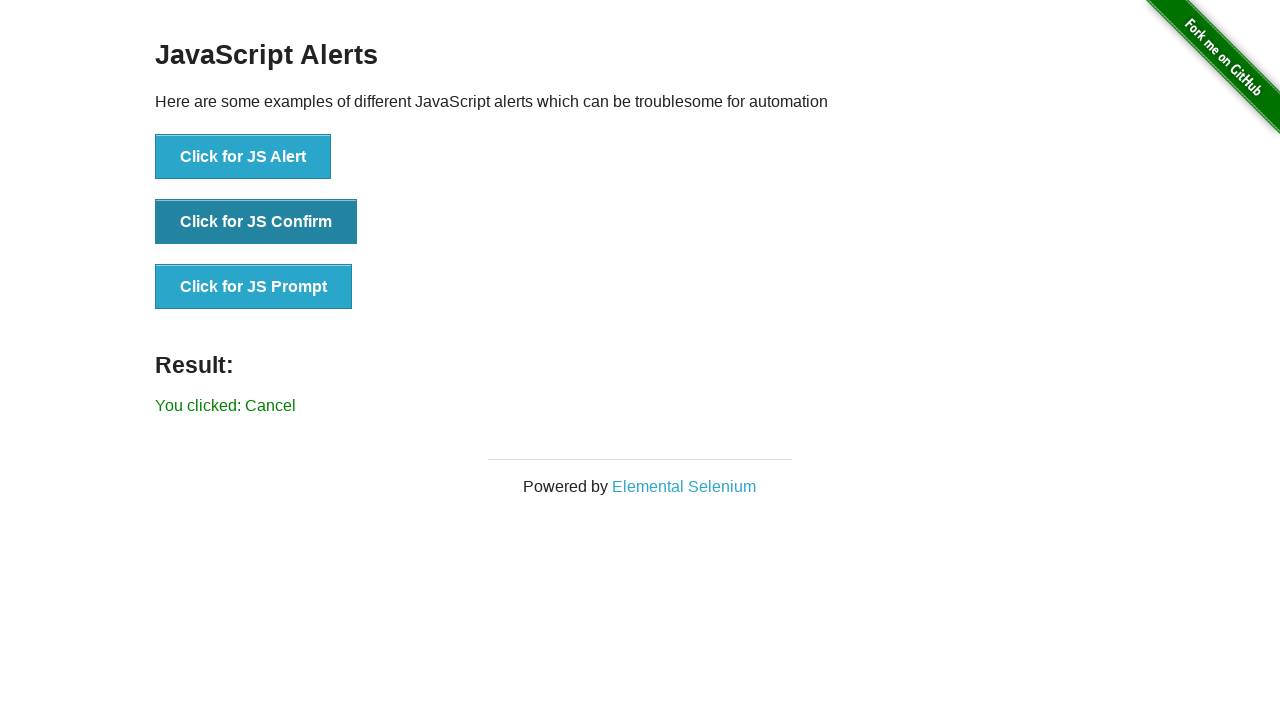